Navigates to omayo blogspot test page and clicks on a link that opens a popup window

Starting URL: https://omayo.blogspot.com

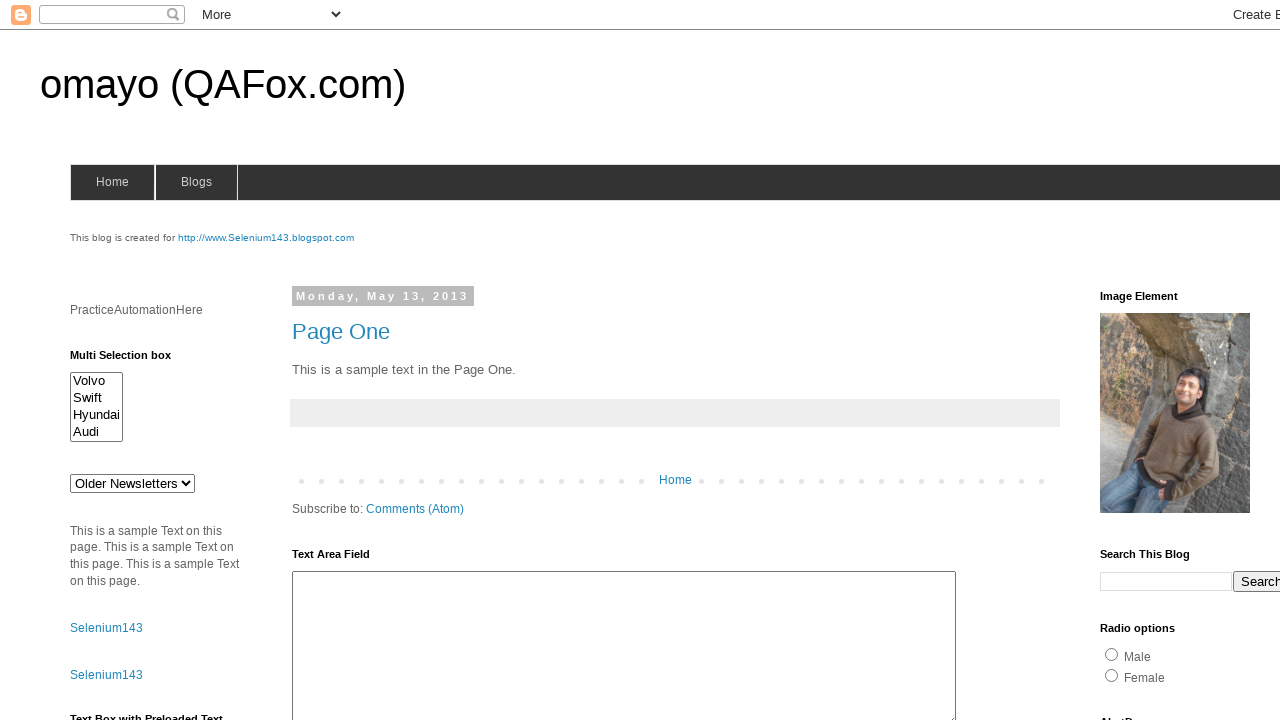

Clicked on 'Open a popup window' link at (132, 360) on xpath=//a[.='Open a popup window']
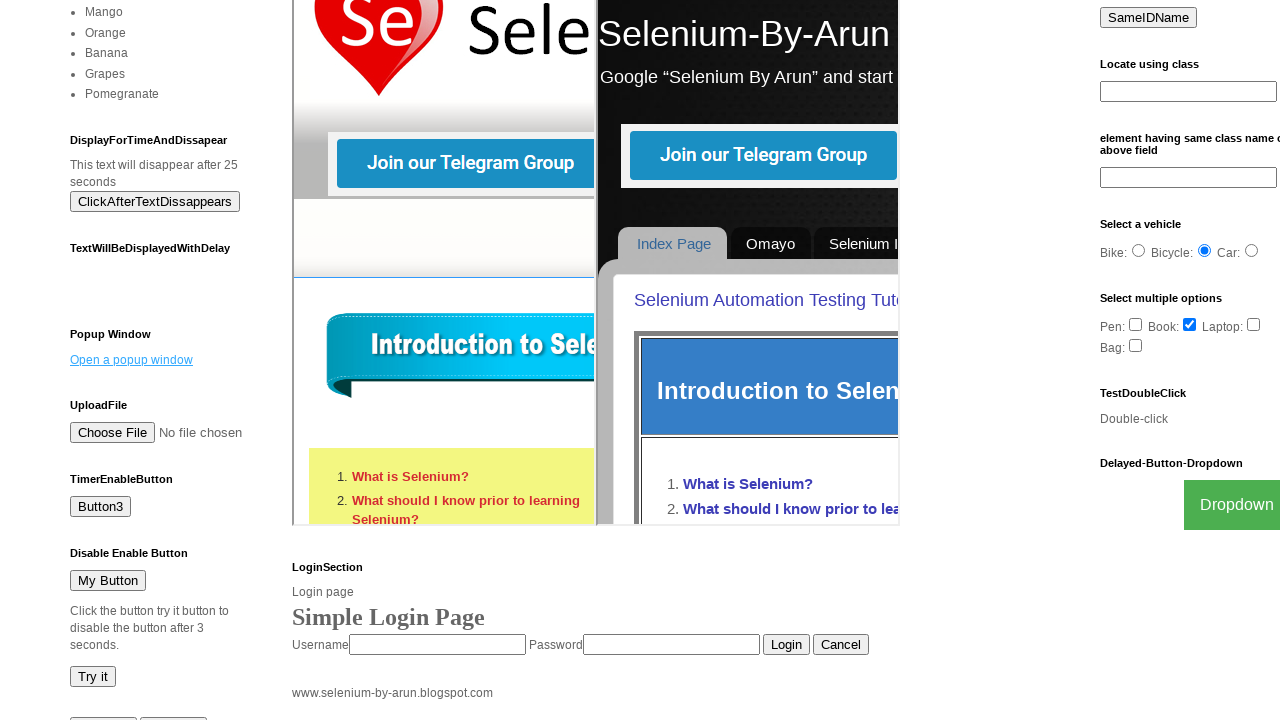

Waited for popup window to open
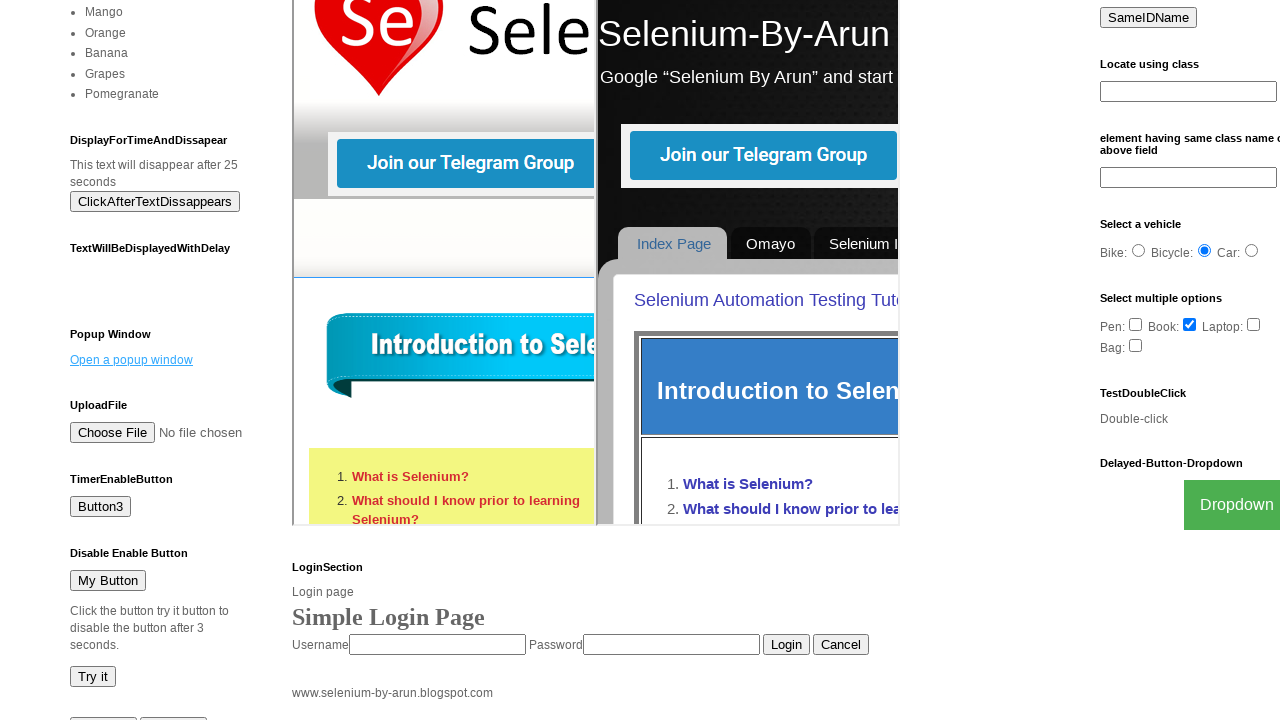

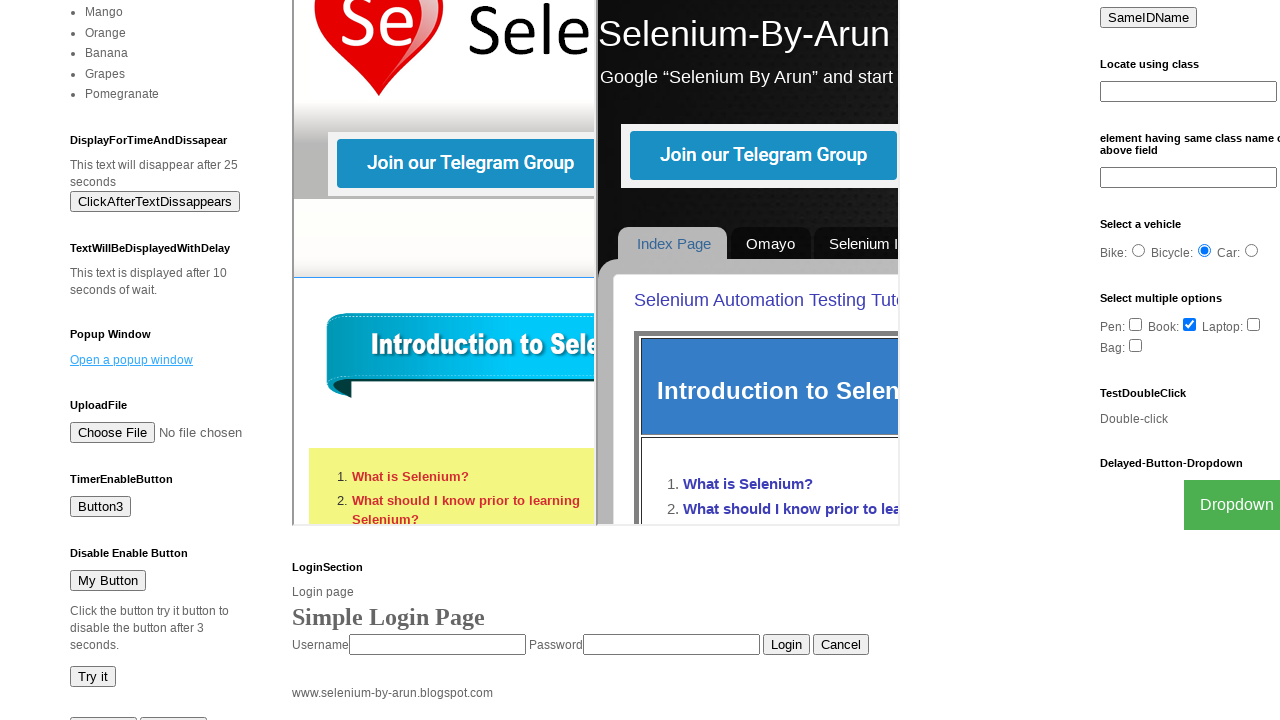